Tests browser window management by maximizing the window, retrieving window size and position, then resizing the window to specific dimensions

Starting URL: https://www.hepsiburada.com

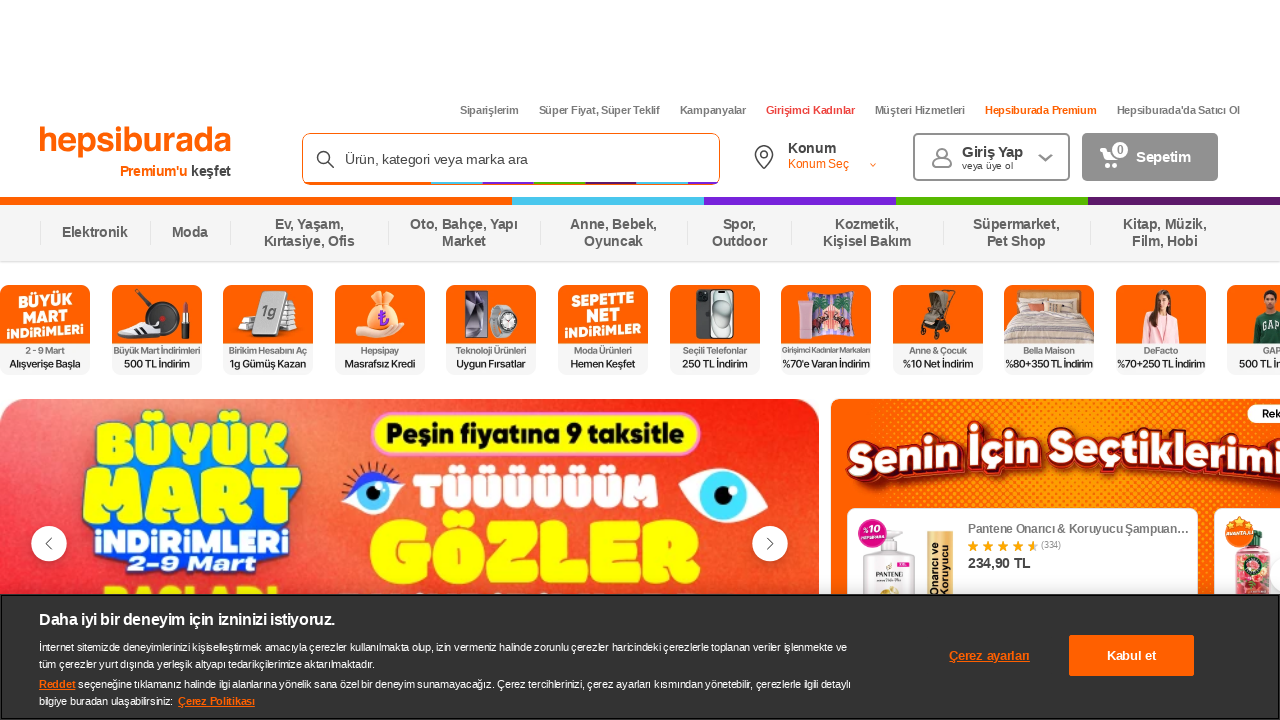

Set viewport size to 1920x1080 to maximize browser window
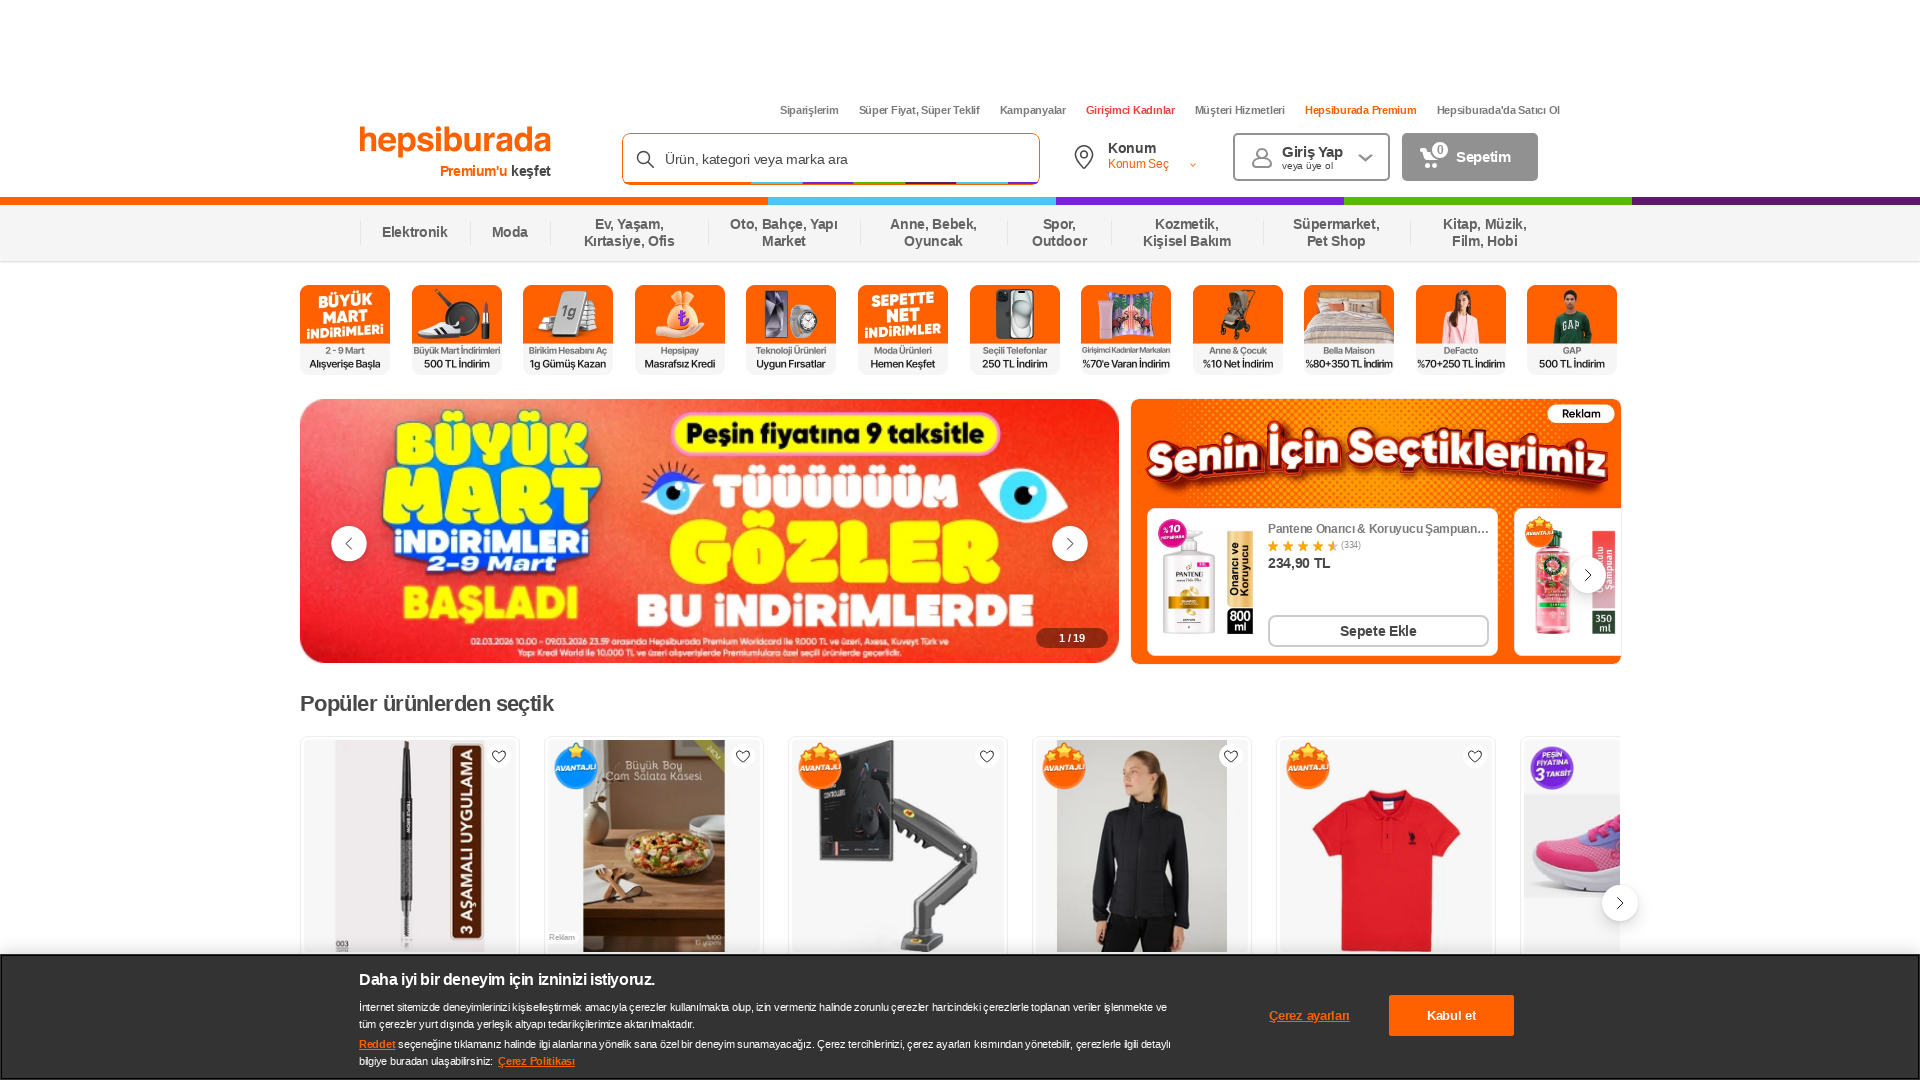

Retrieved current viewport size: {'width': 1920, 'height': 1080}
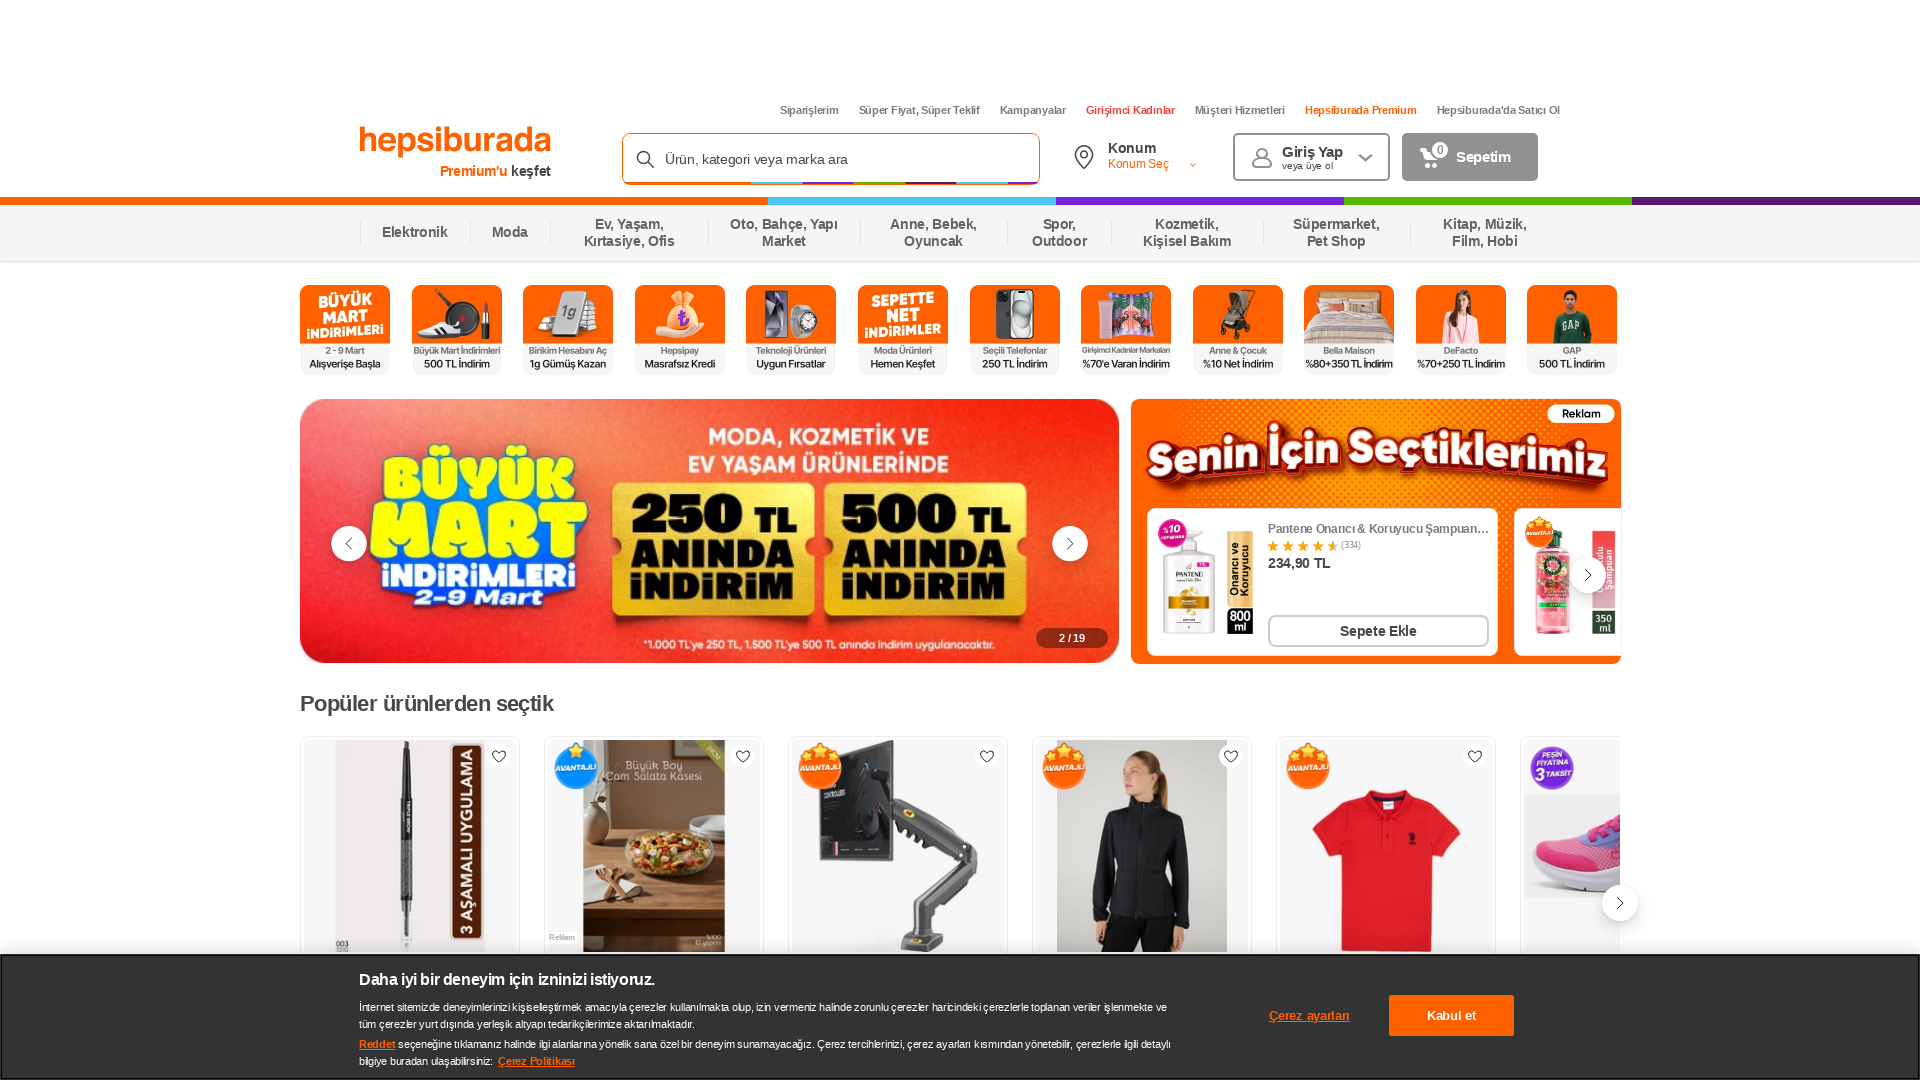

Resized viewport to 1200x1080
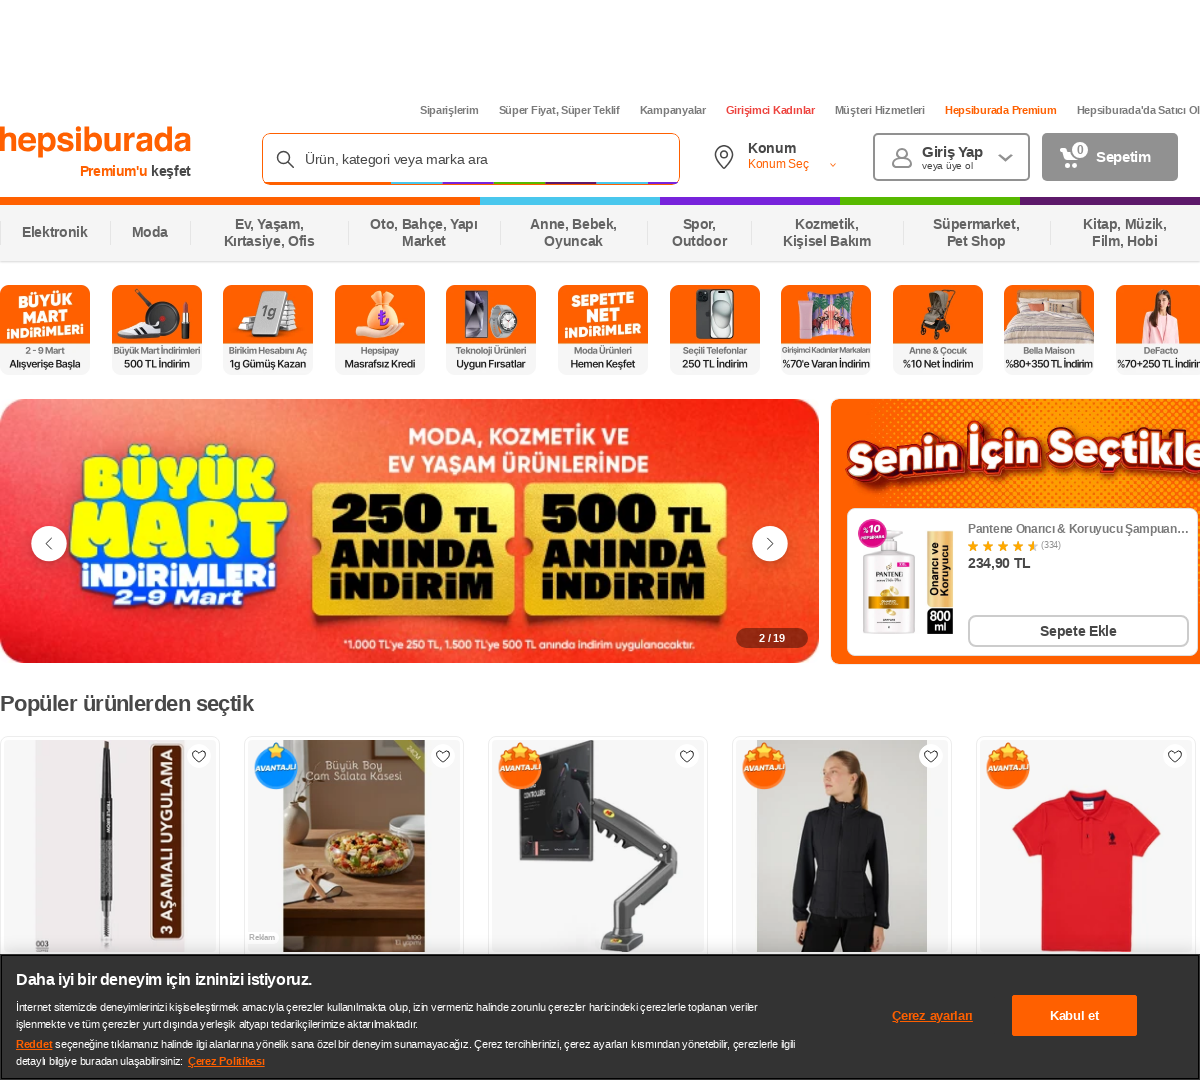

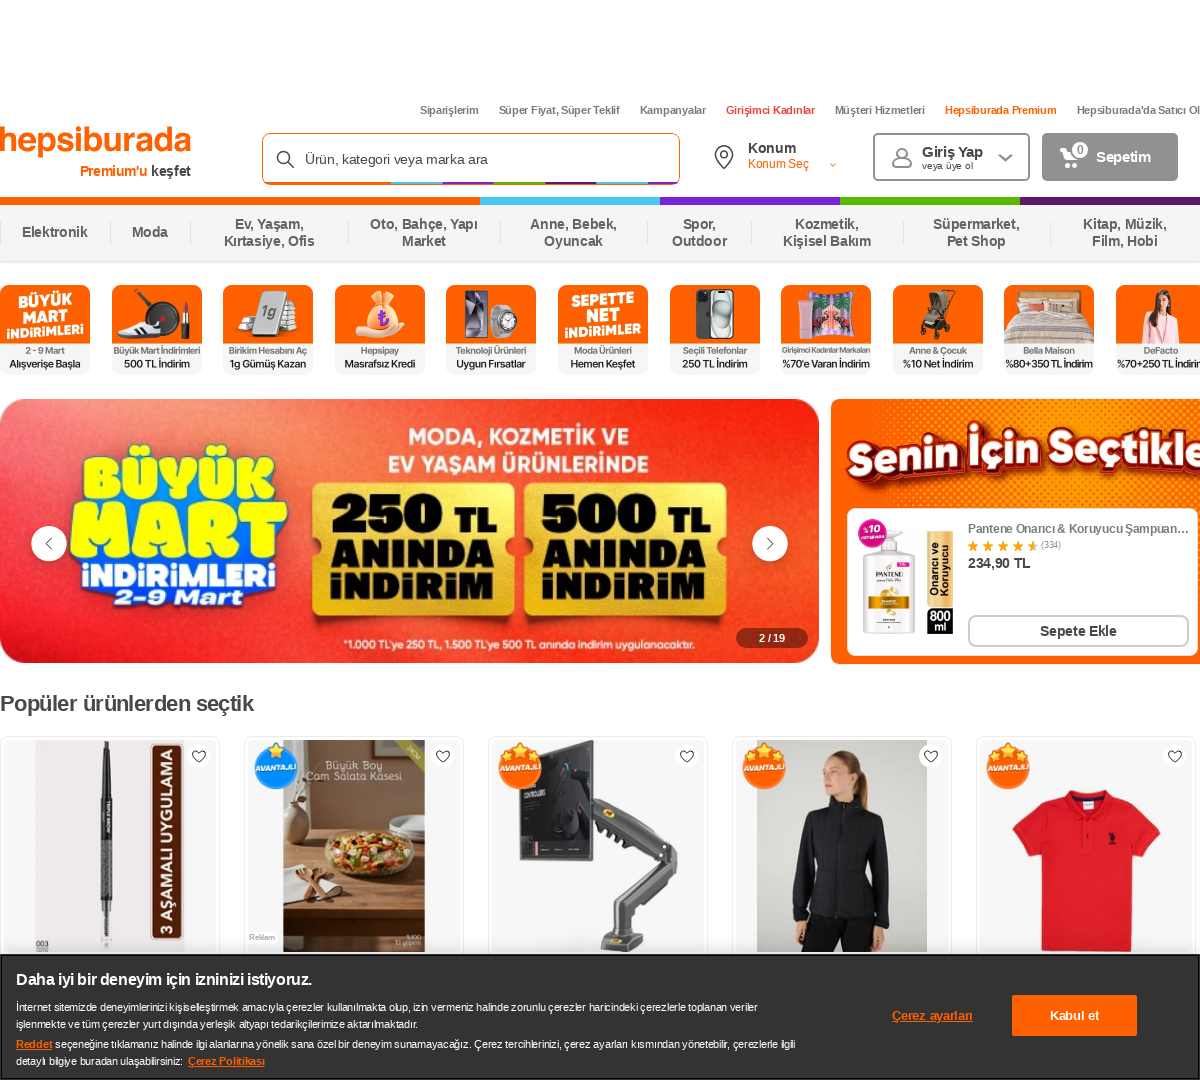